Tests mouse hover functionality by hovering over the "SwitchTo" navigation link to reveal a dropdown menu, then clicking on the "Windows" option.

Starting URL: https://demo.automationtesting.in/Register.html

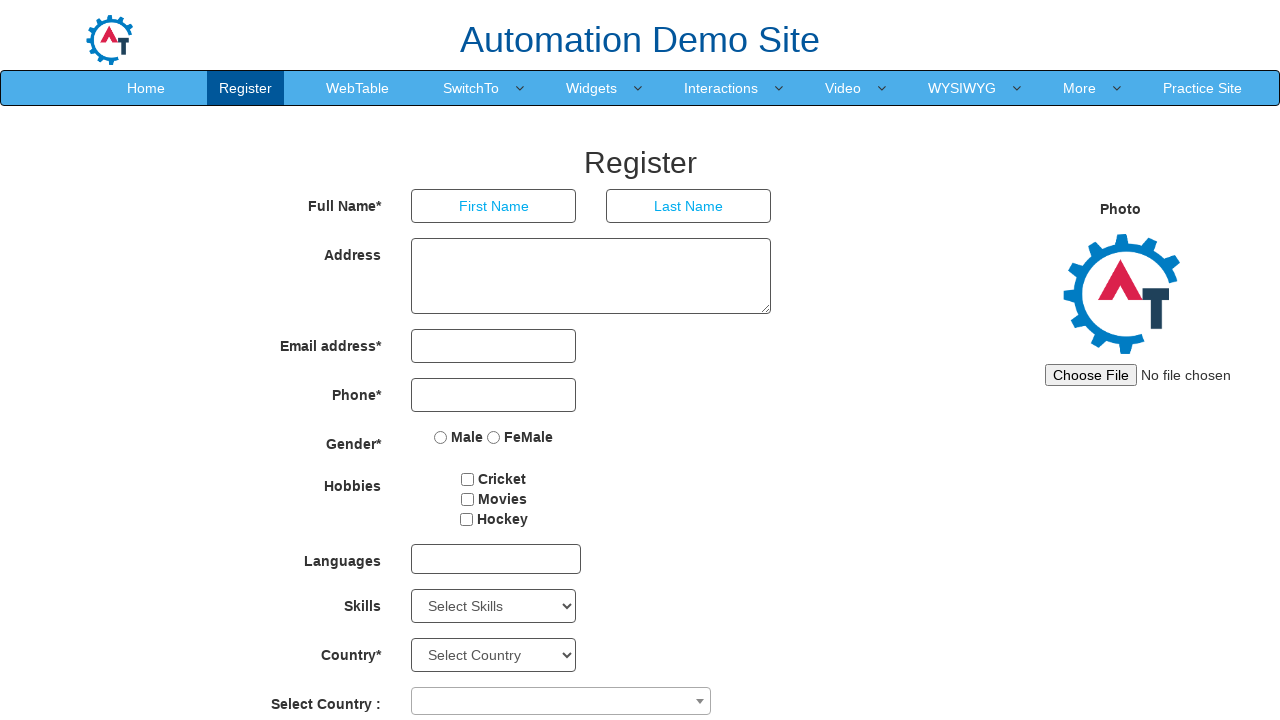

Hovered over 'SwitchTo' navigation link to reveal dropdown menu at (471, 88) on a:text('SwitchTo')
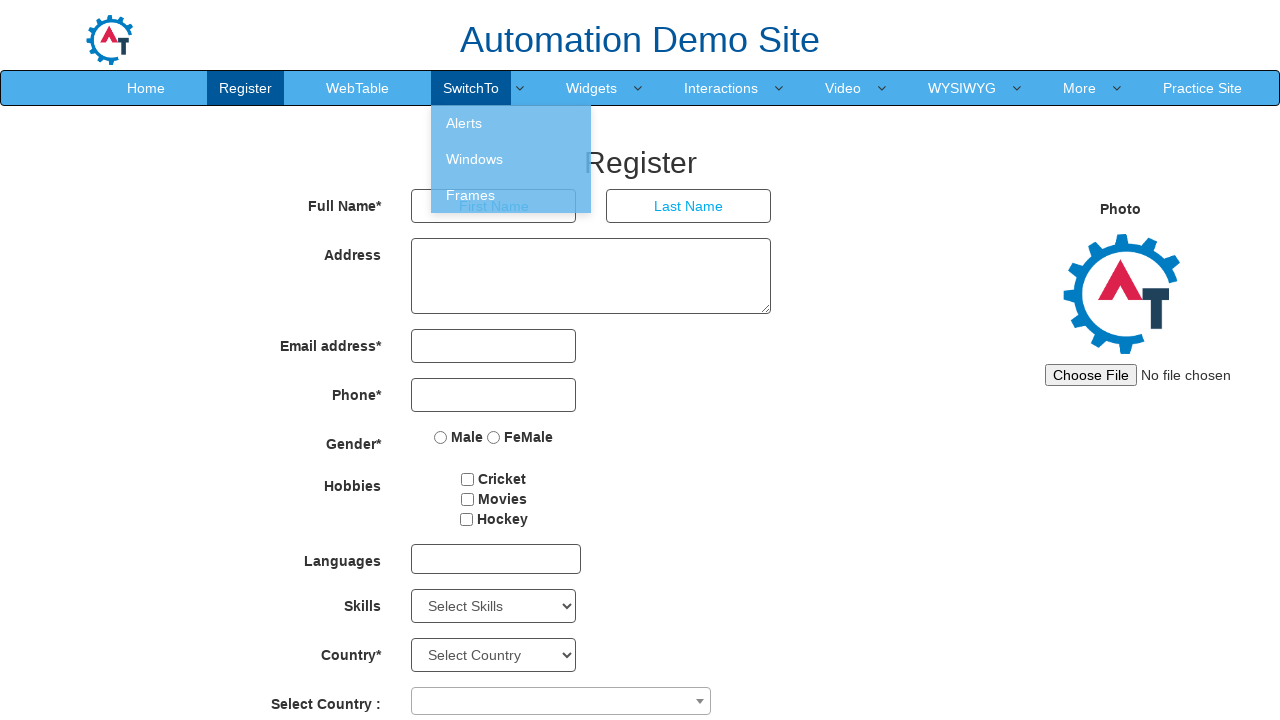

Waited for dropdown menu to appear
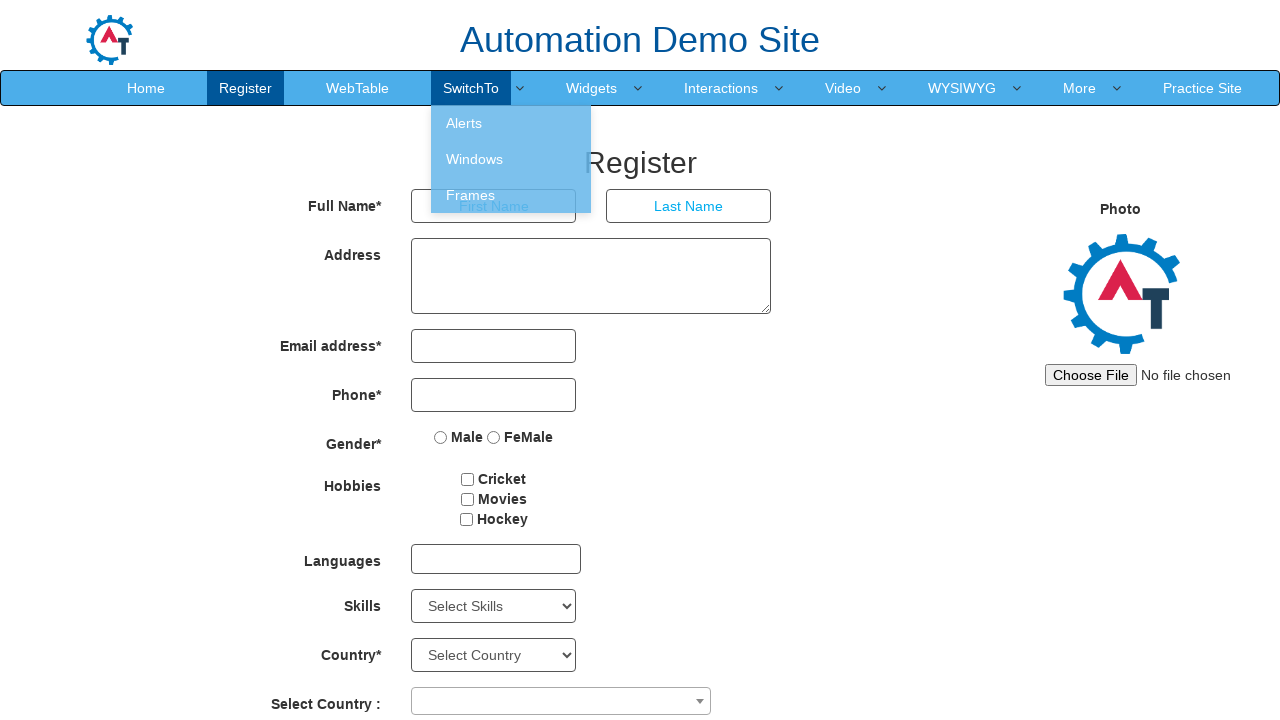

Clicked on 'Windows' option in the dropdown menu at (511, 159) on a:text('Windows')
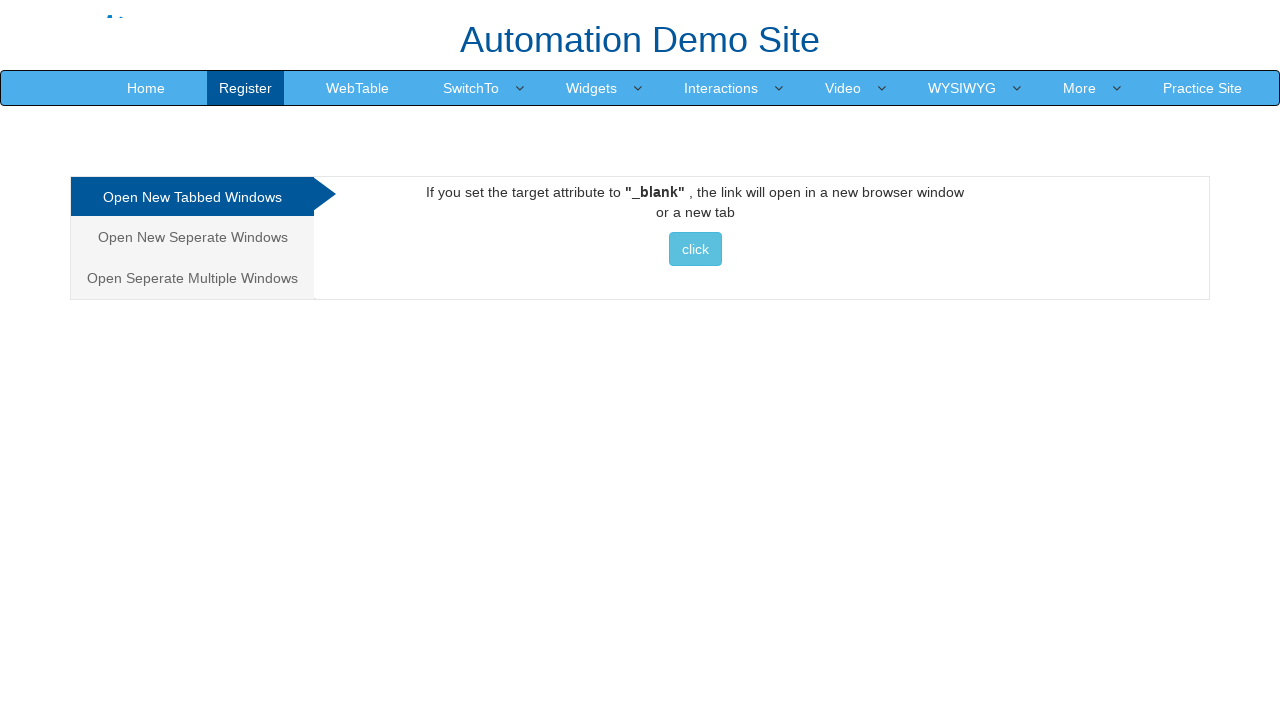

Waited for navigation or action to complete
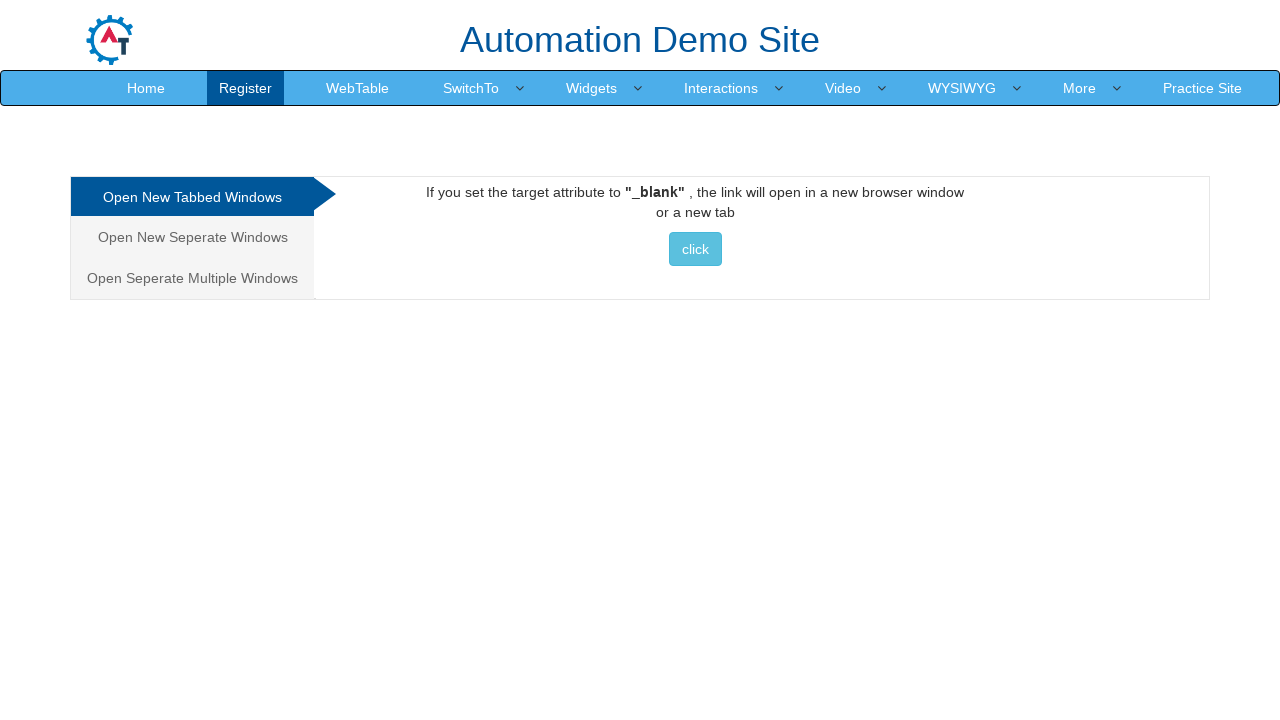

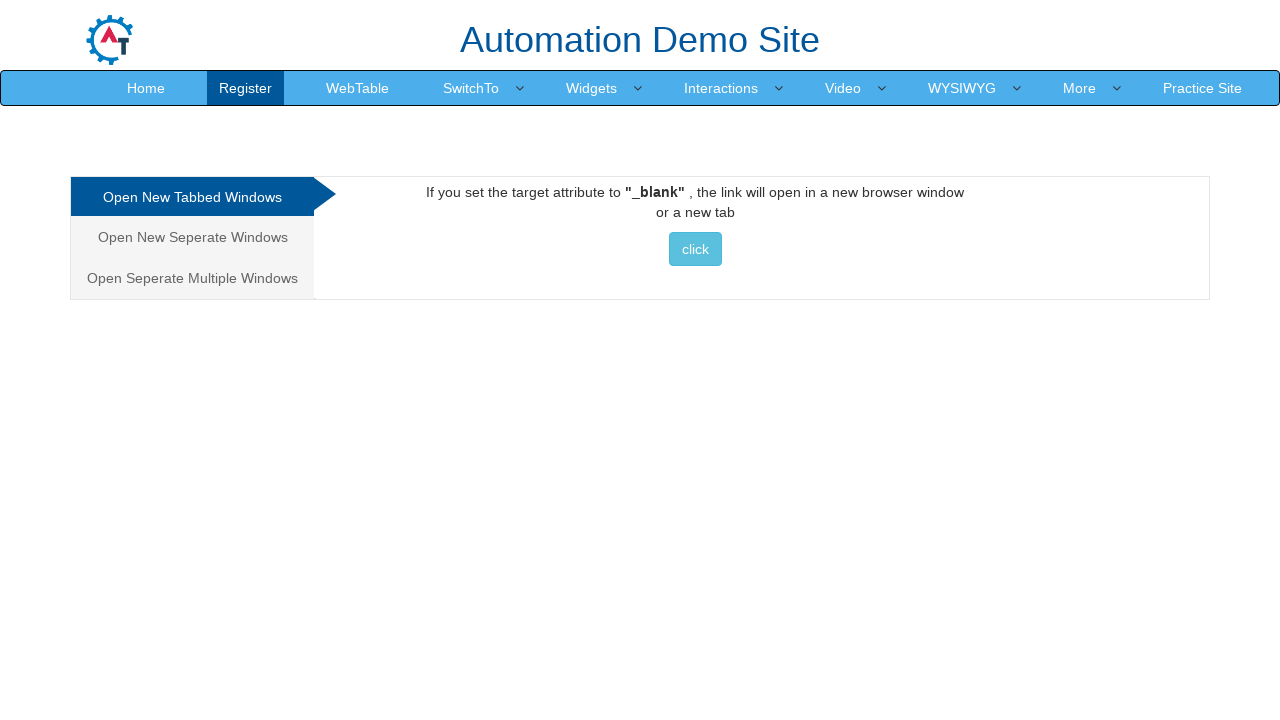